Tests radio button interaction on an HTML forms example page by finding radio buttons in a specific section and clicking on the "Milk" and "water" options.

Starting URL: http://echoecho.com/htmlforms10.htm

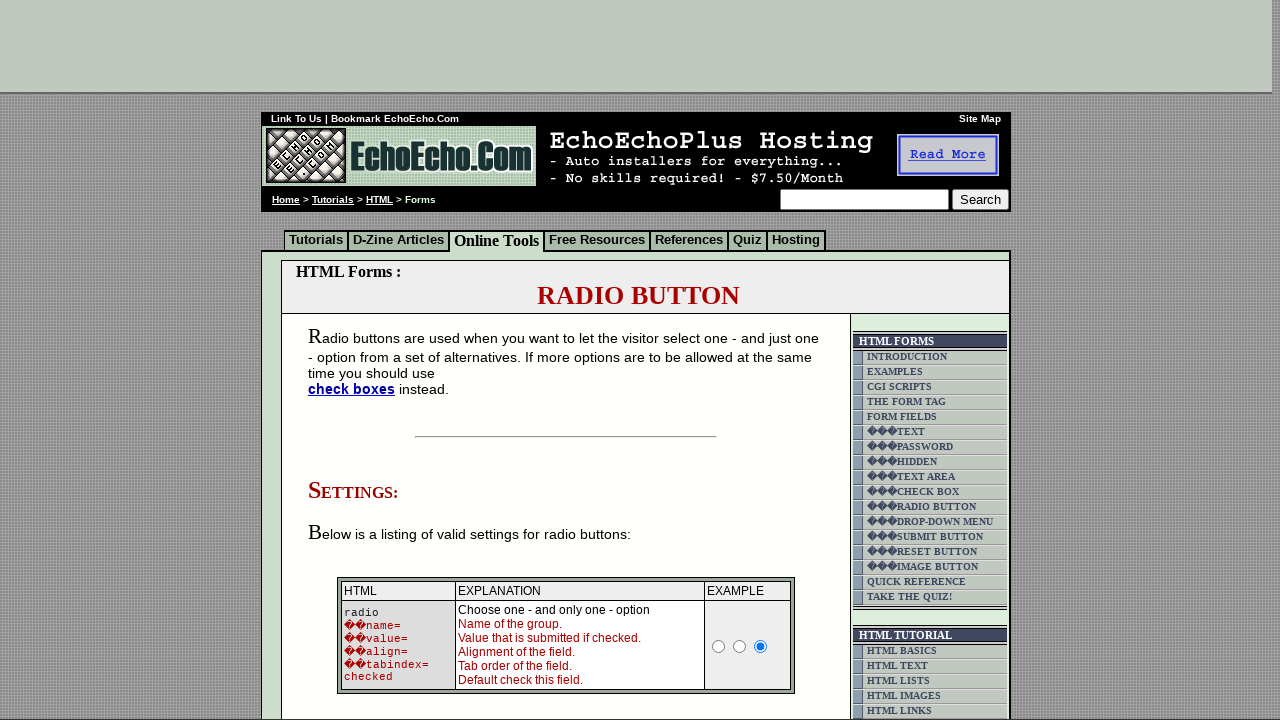

Waited for form section with radio buttons to load
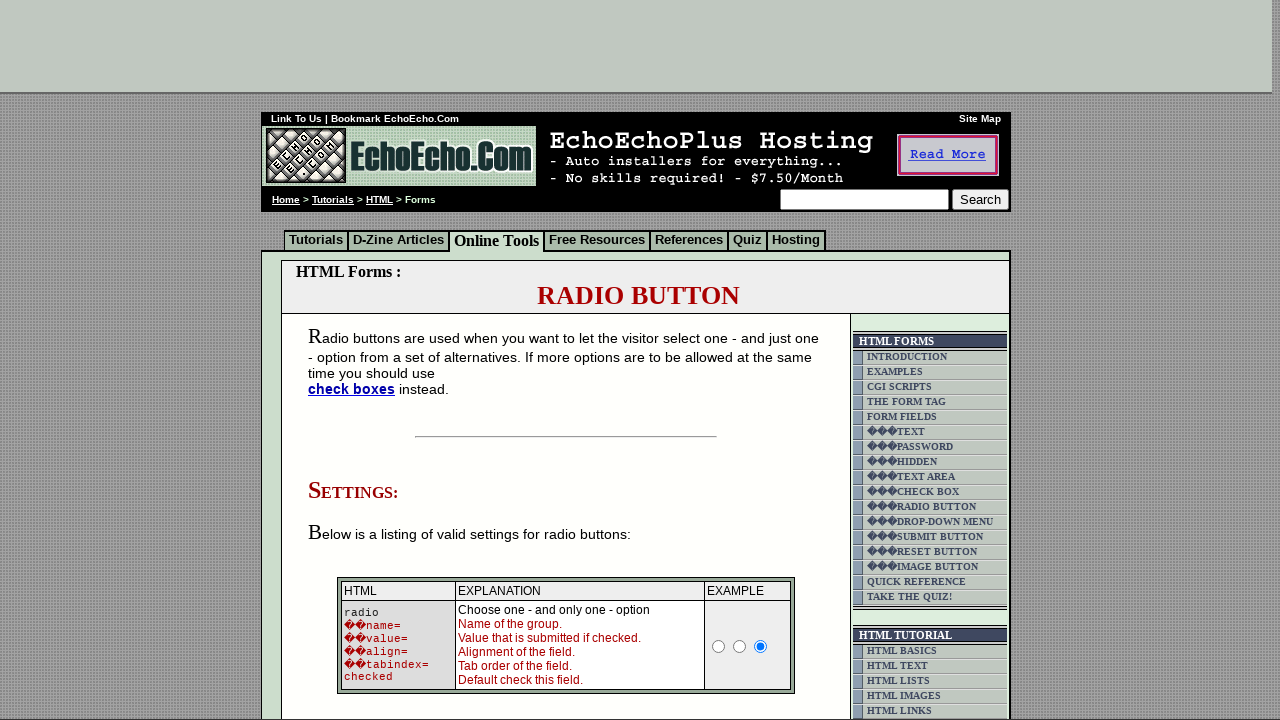

Located the radio button block section
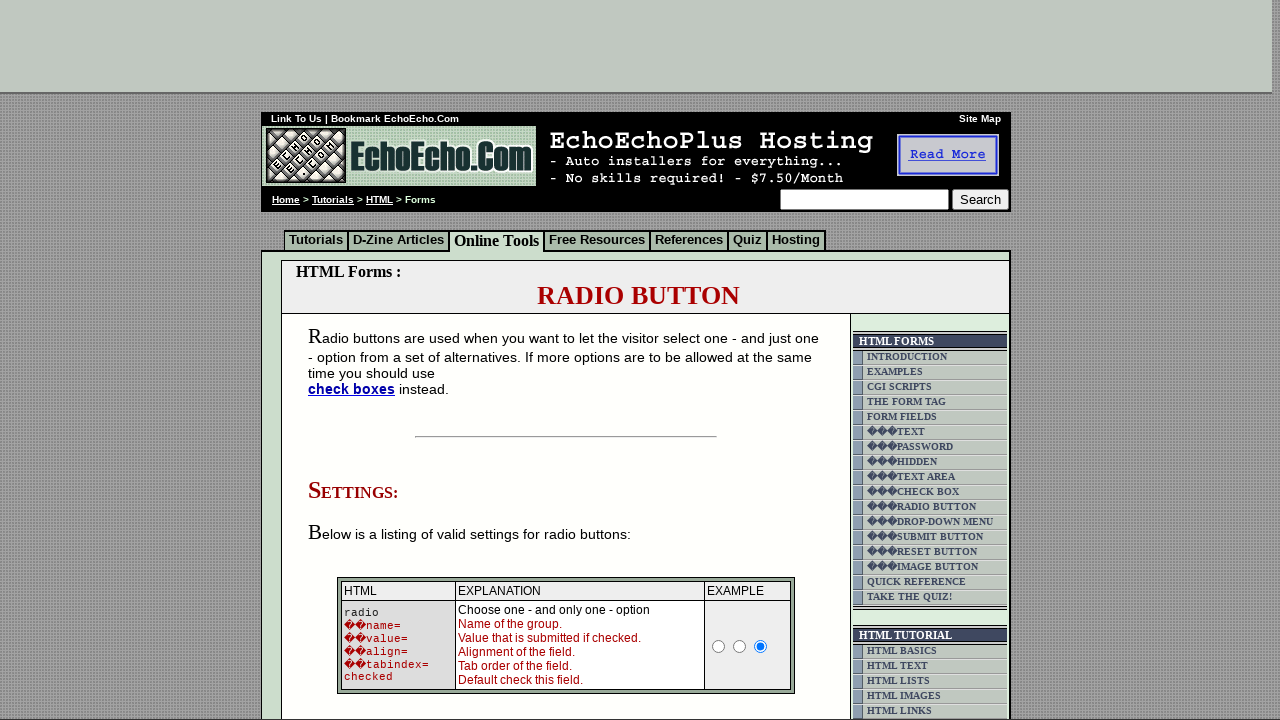

Located all radio button input elements within the block
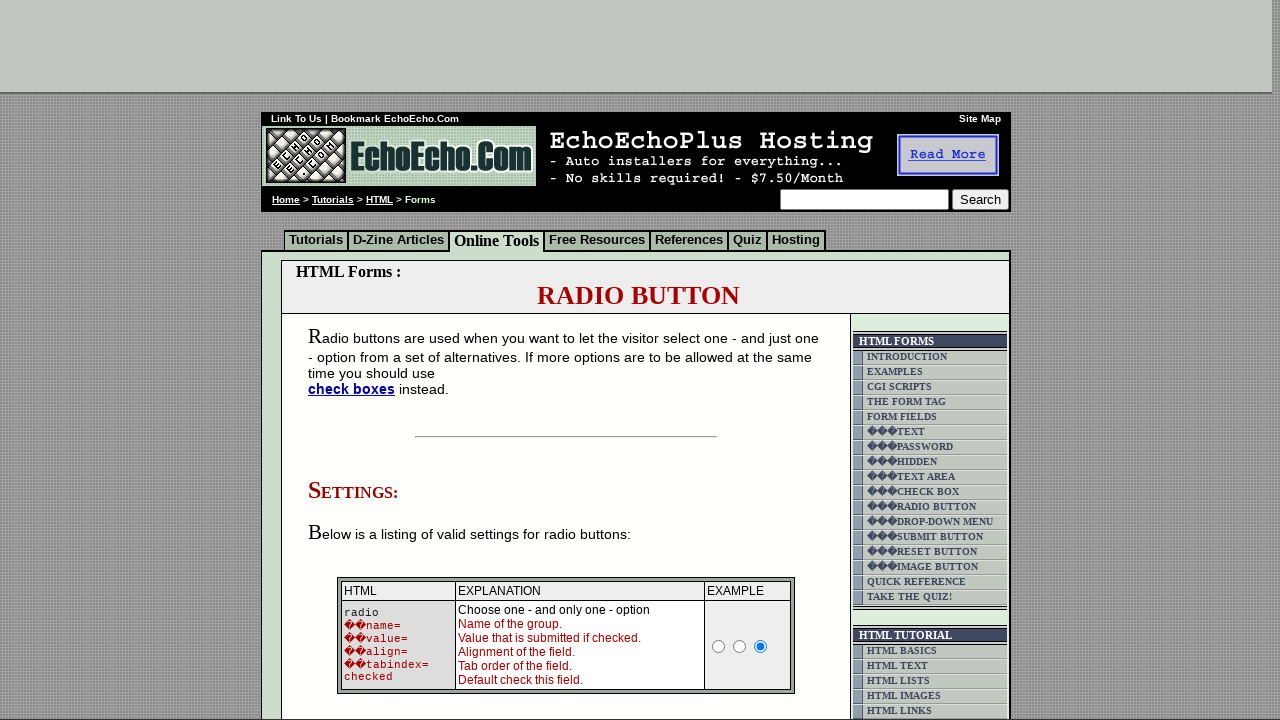

Found 6 radio buttons
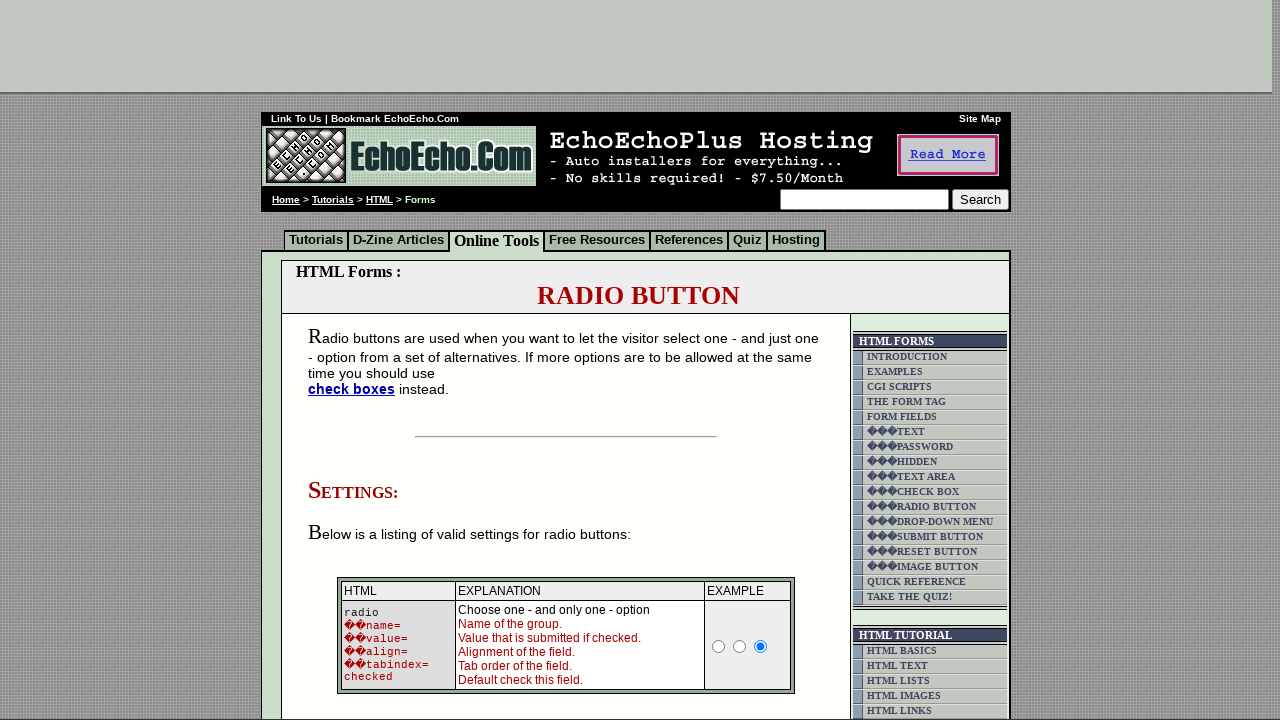

Retrieved radio button value: Milk
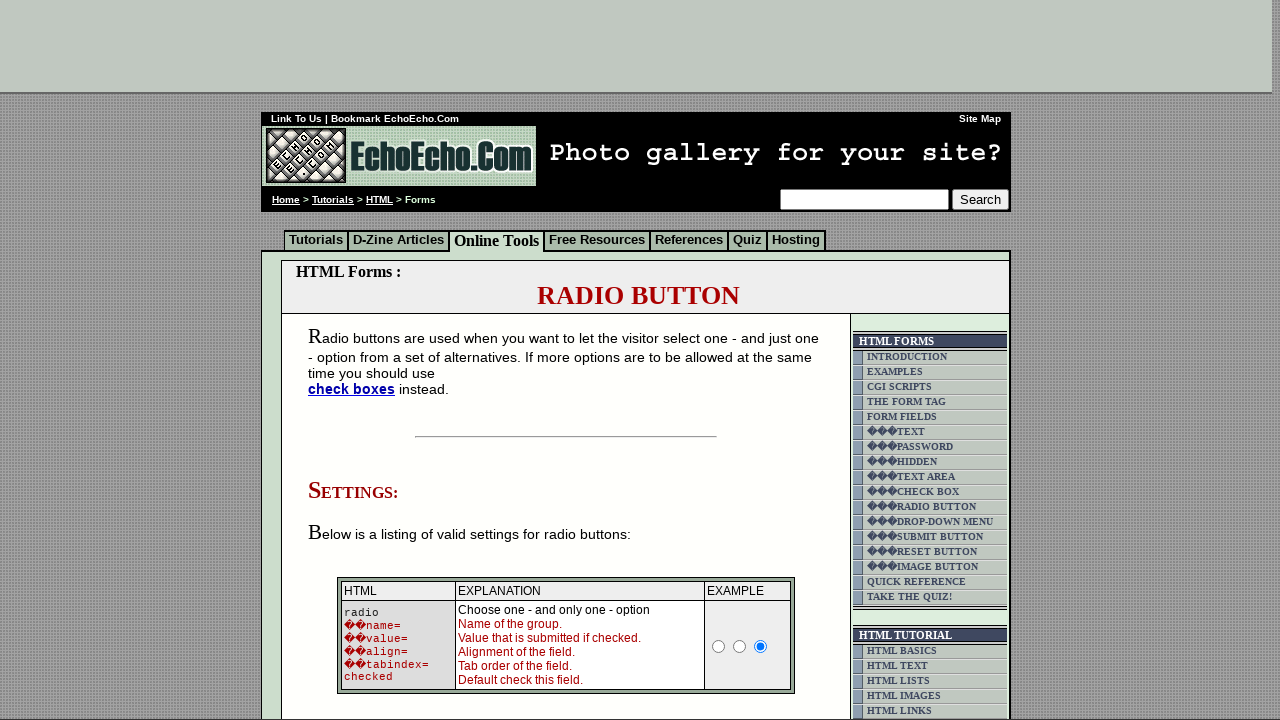

Clicked 'Milk' radio button at (356, 360) on (//td[@class='table5'])[2] >> input >> nth=0
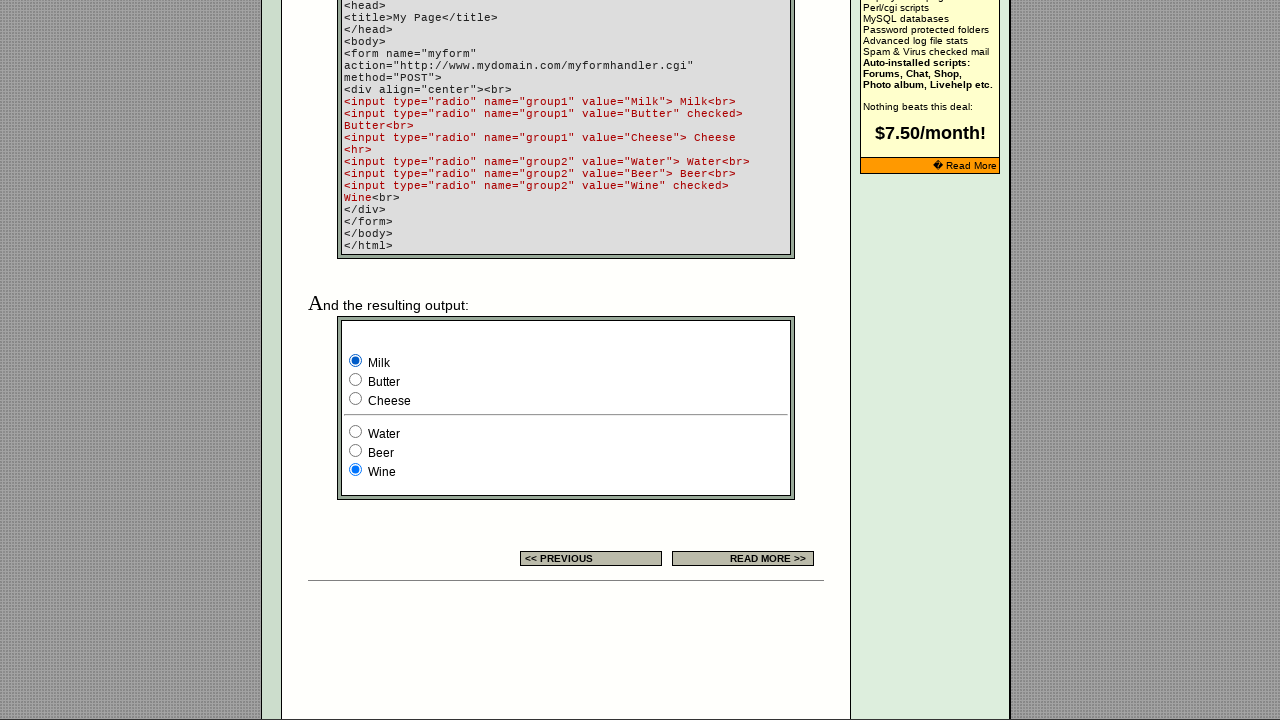

Retrieved radio button value: Butter
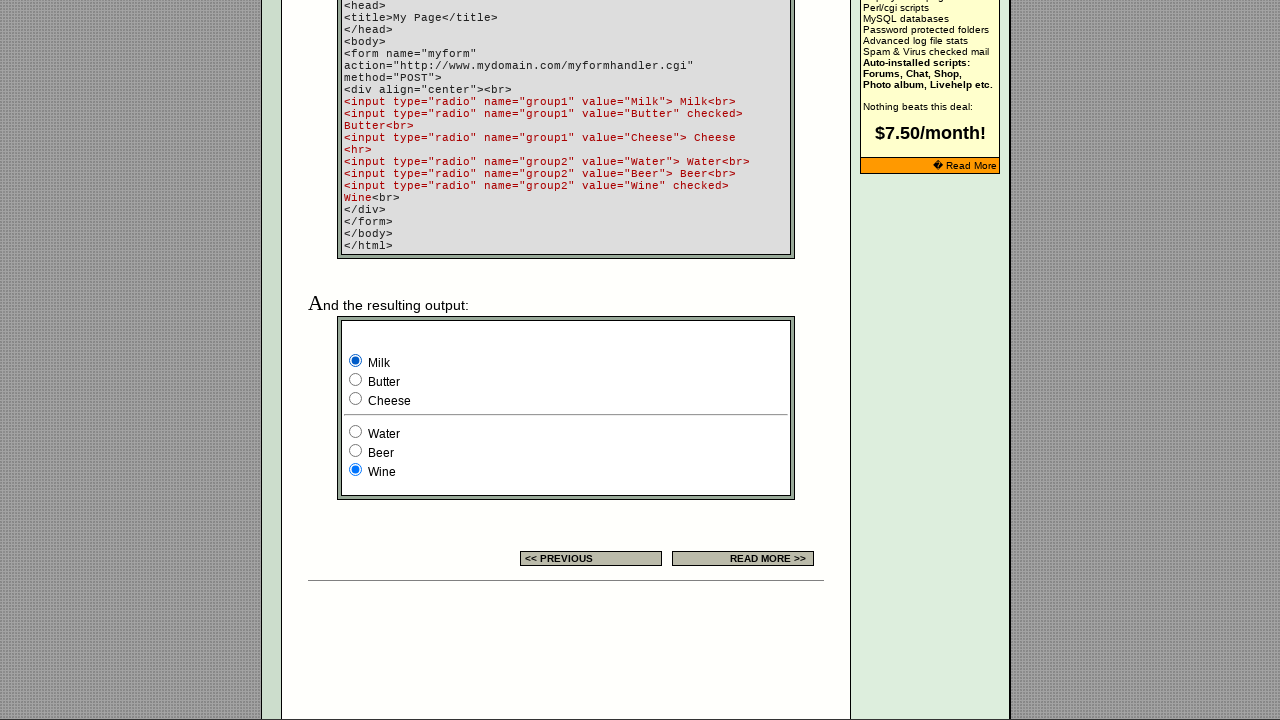

Retrieved radio button value: Cheese
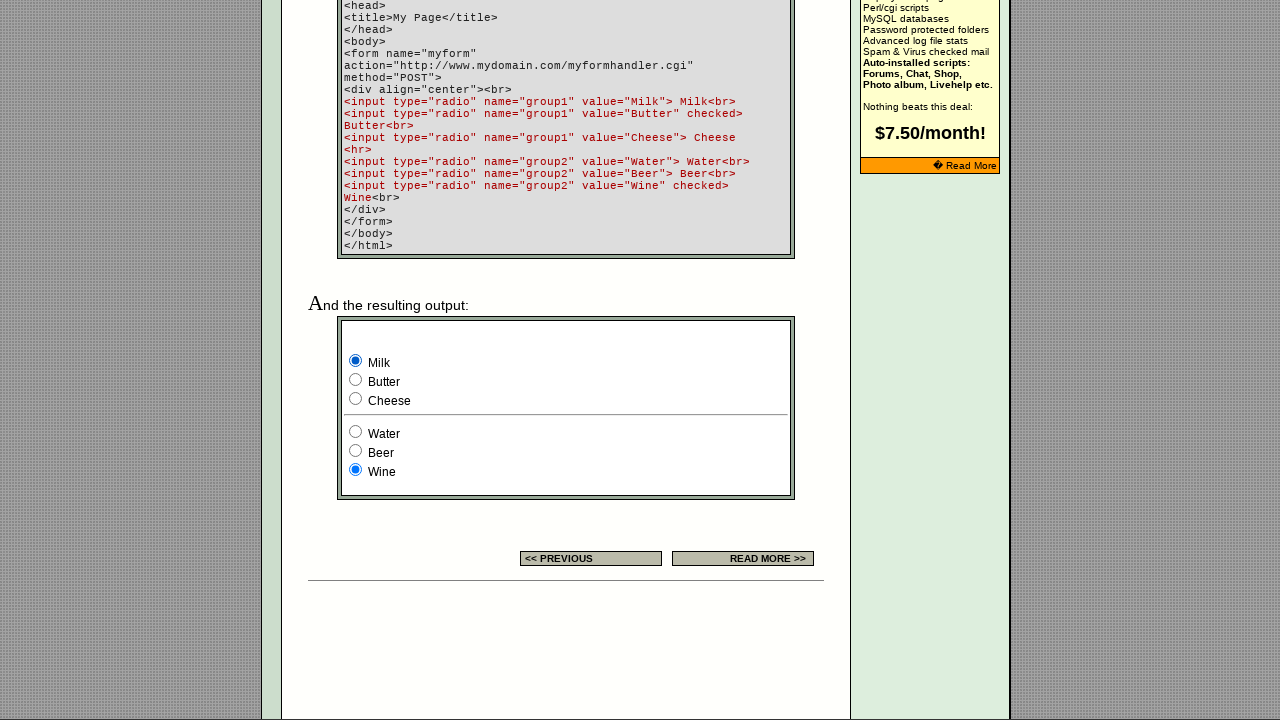

Retrieved radio button value: Water
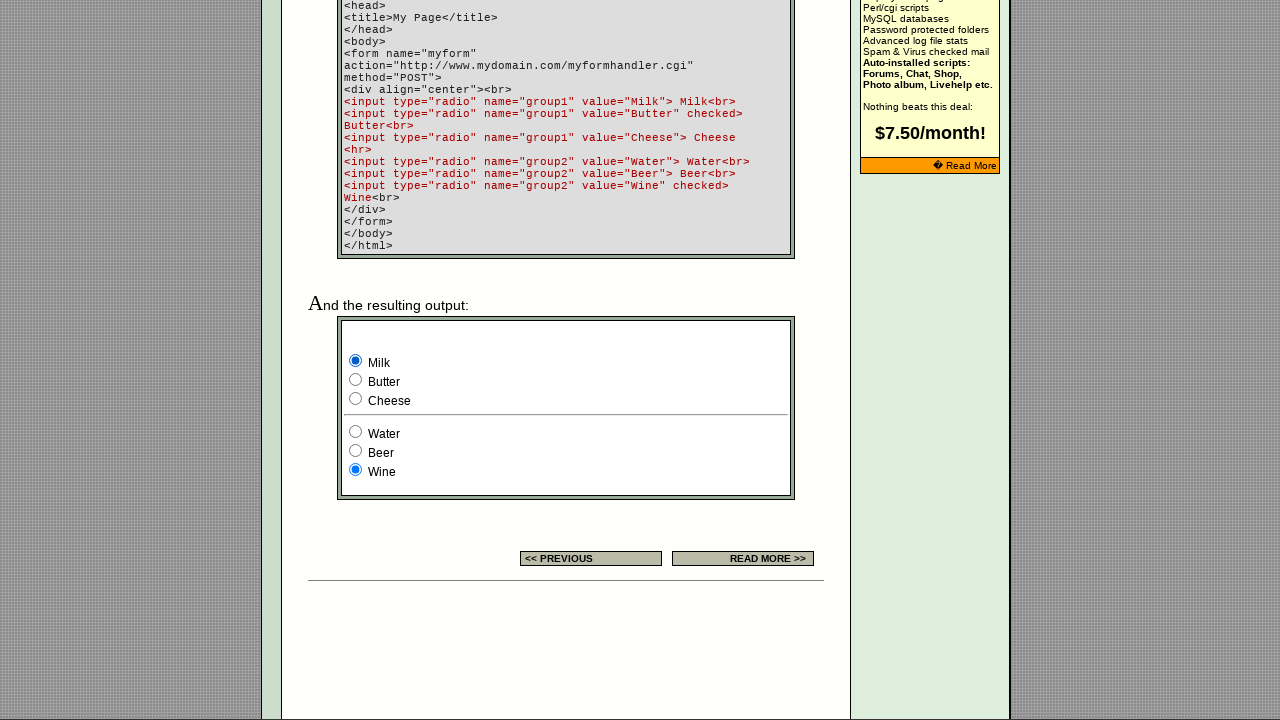

Clicked 'water' radio button at (356, 432) on (//td[@class='table5'])[2] >> input >> nth=3
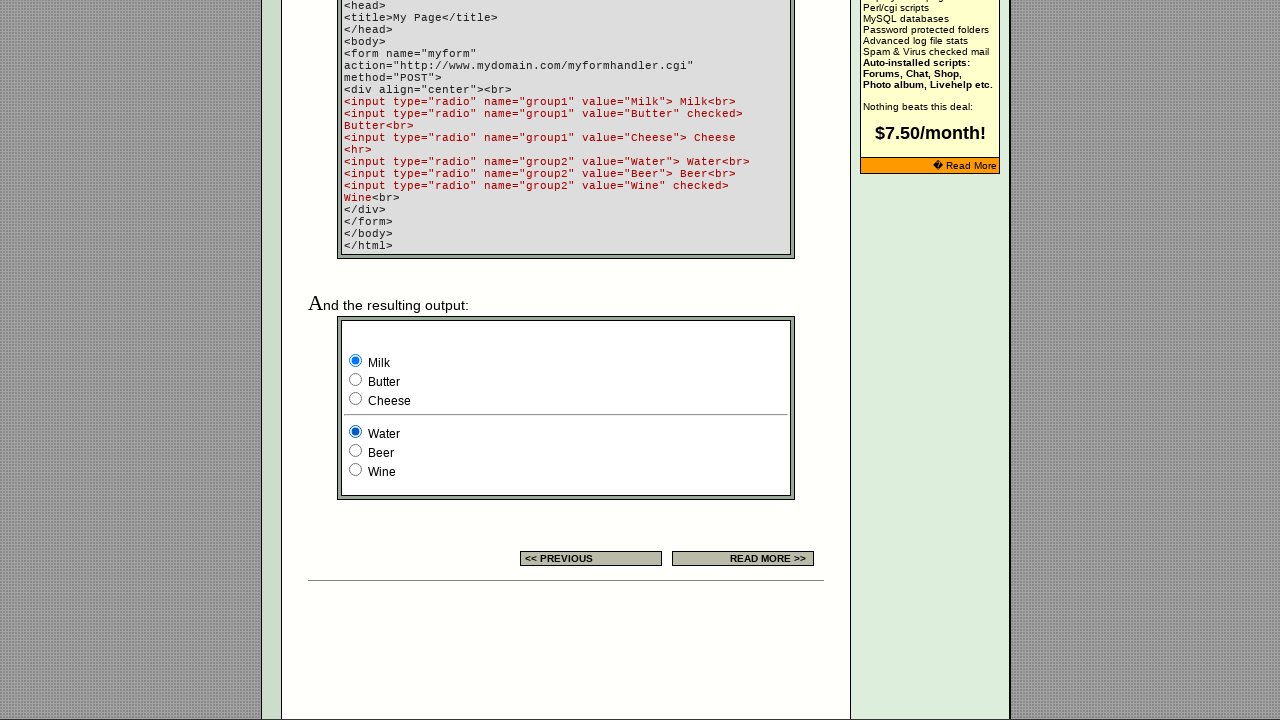

Retrieved radio button value: Beer
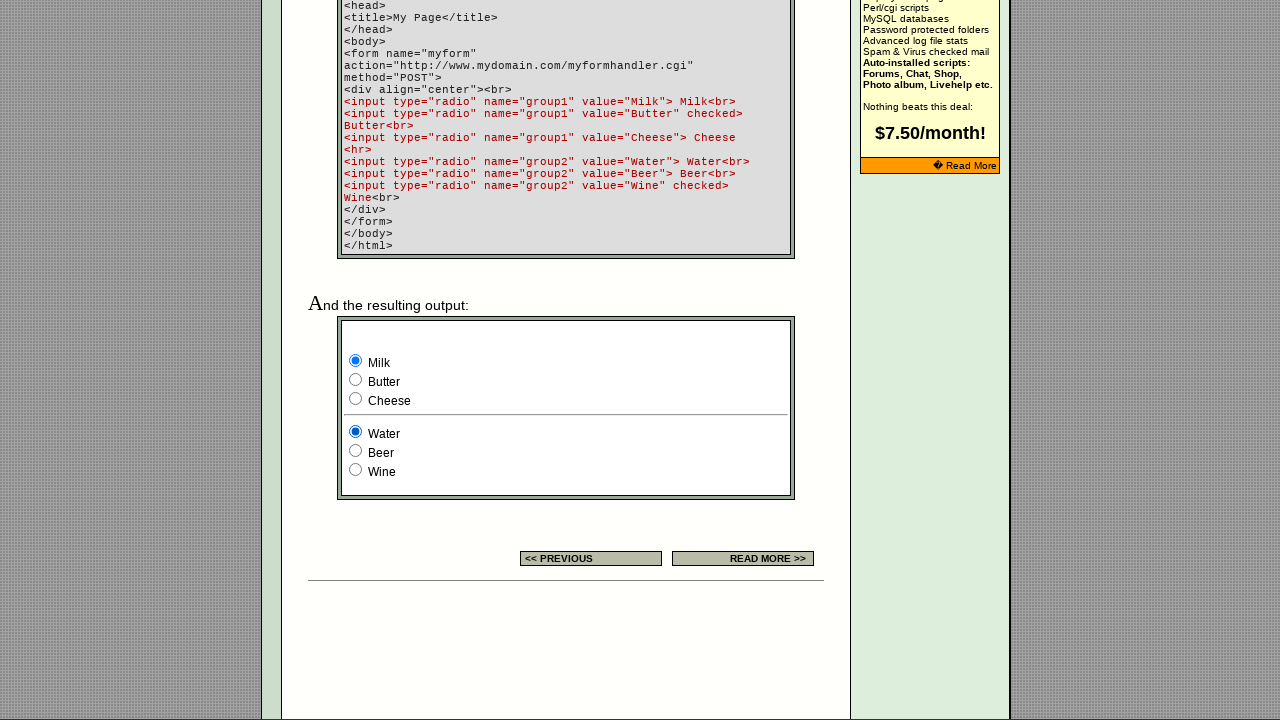

Retrieved radio button value: Wine
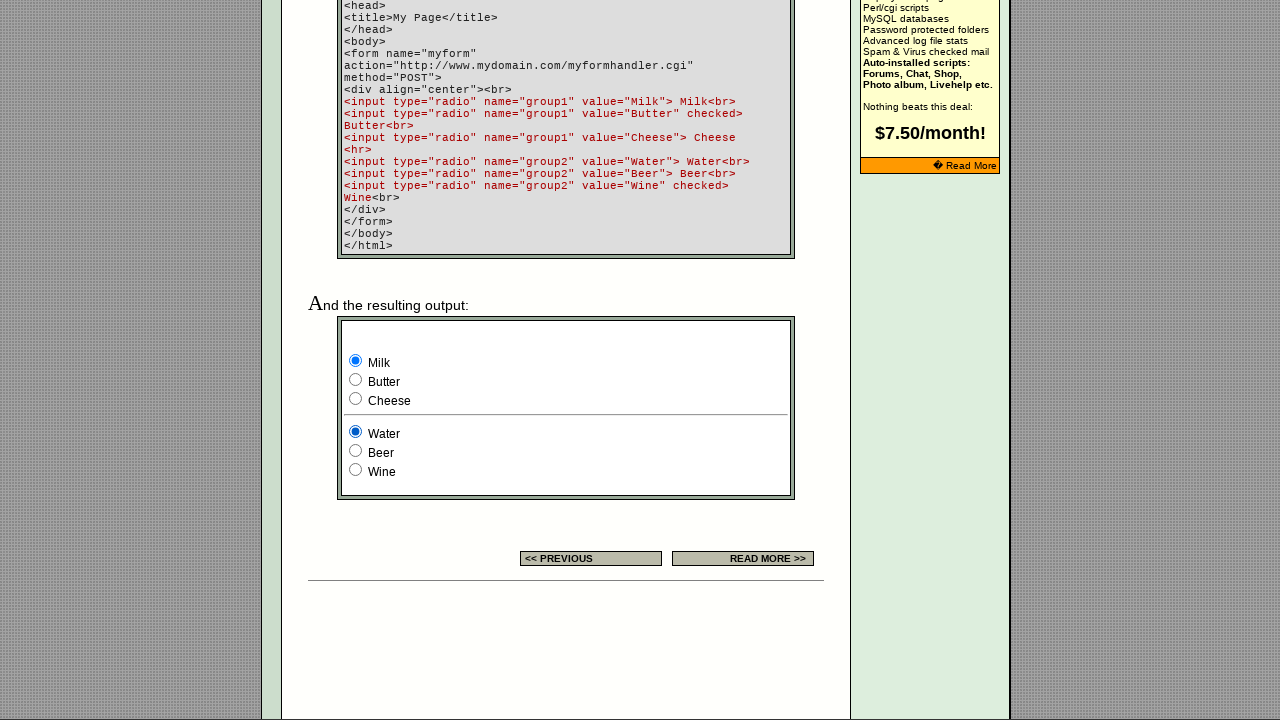

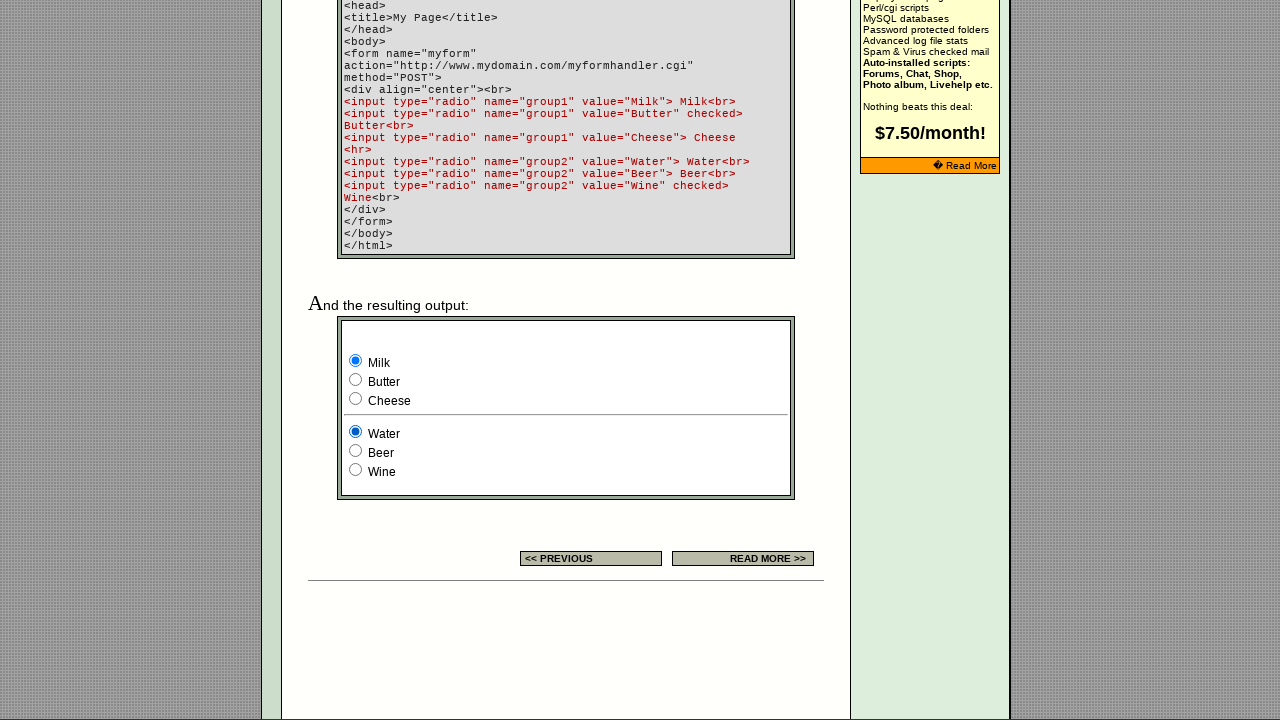